Tests that edits are saved when the input loses focus (blur event).

Starting URL: https://demo.playwright.dev/todomvc

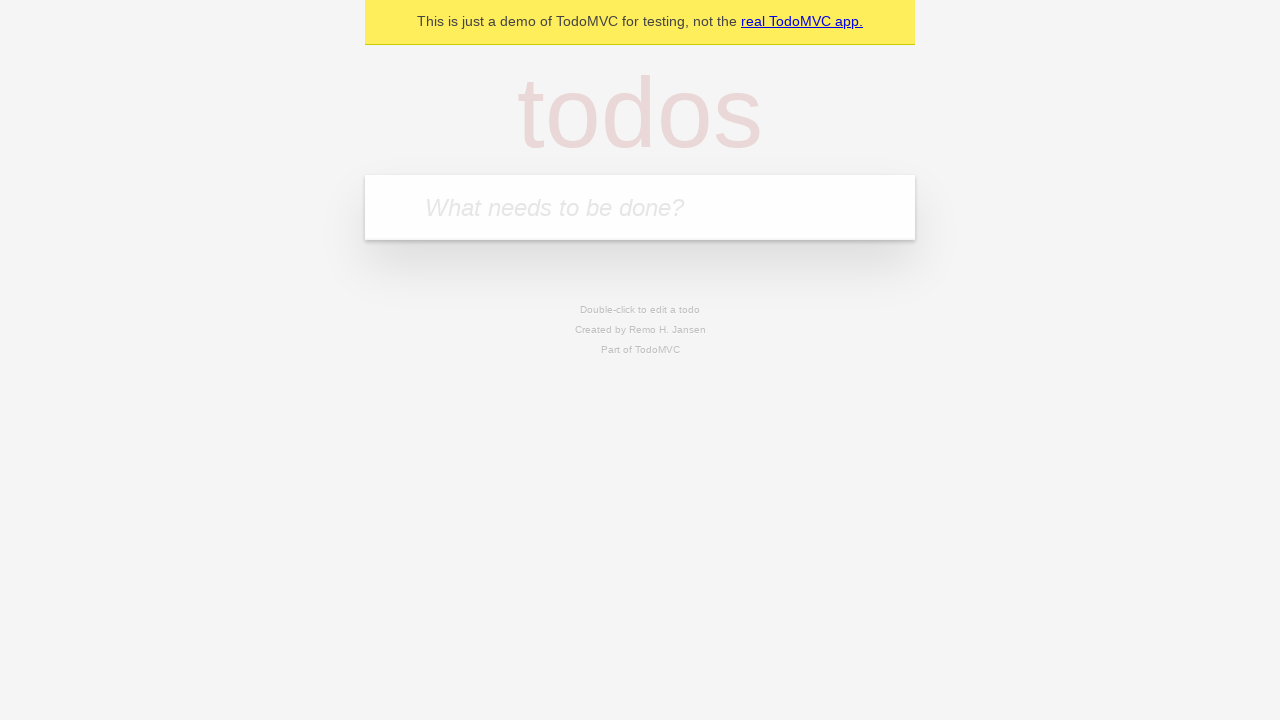

Filled first todo input with 'buy some cheese' on internal:attr=[placeholder="What needs to be done?"i]
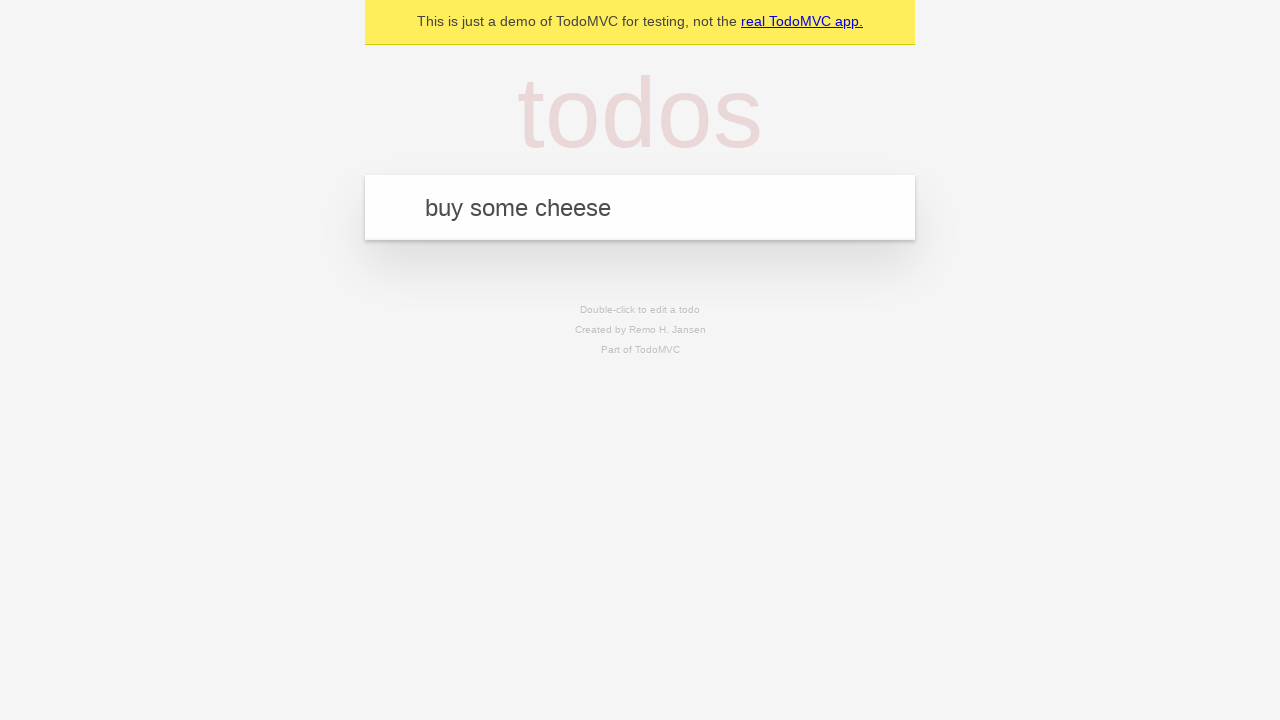

Pressed Enter to create first todo on internal:attr=[placeholder="What needs to be done?"i]
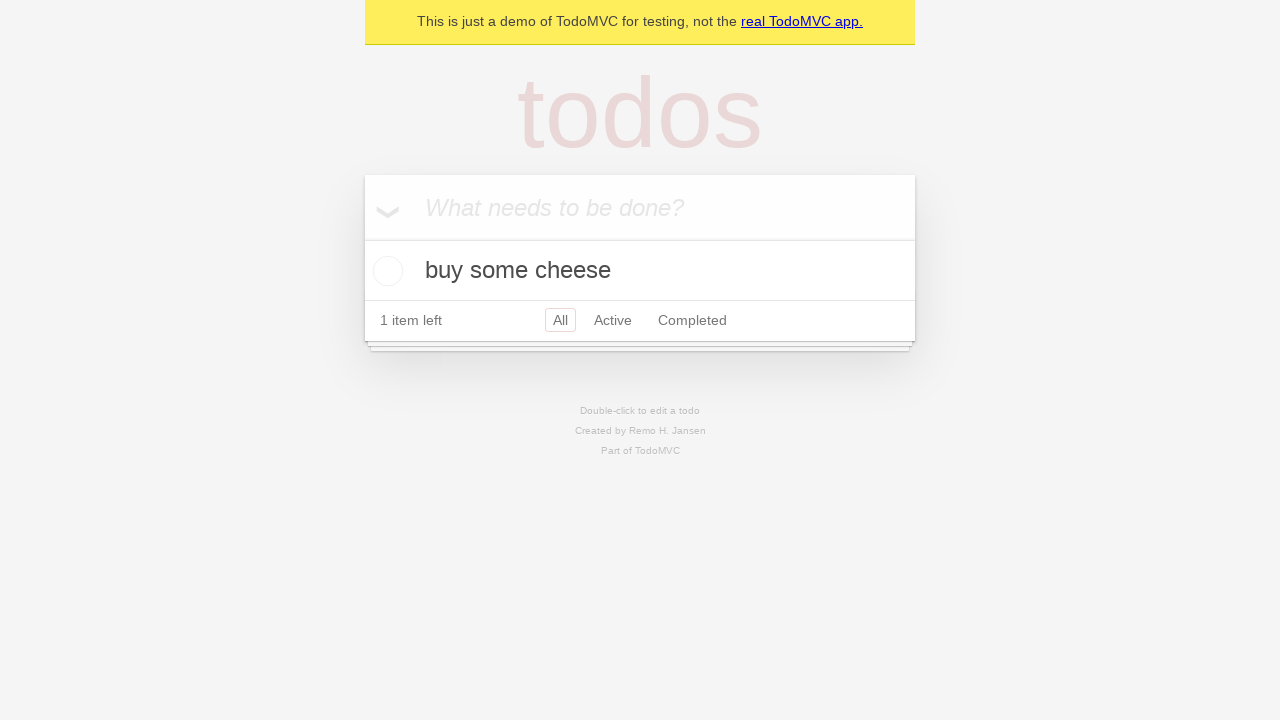

Filled second todo input with 'feed the cat' on internal:attr=[placeholder="What needs to be done?"i]
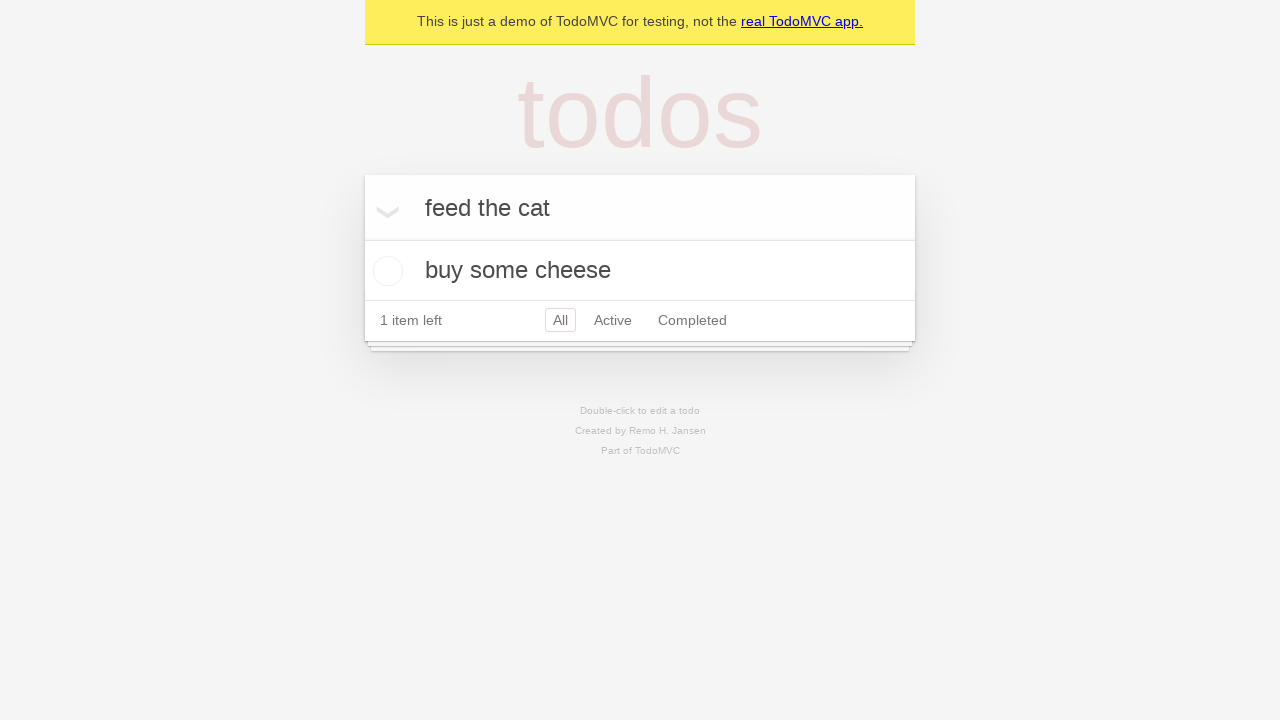

Pressed Enter to create second todo on internal:attr=[placeholder="What needs to be done?"i]
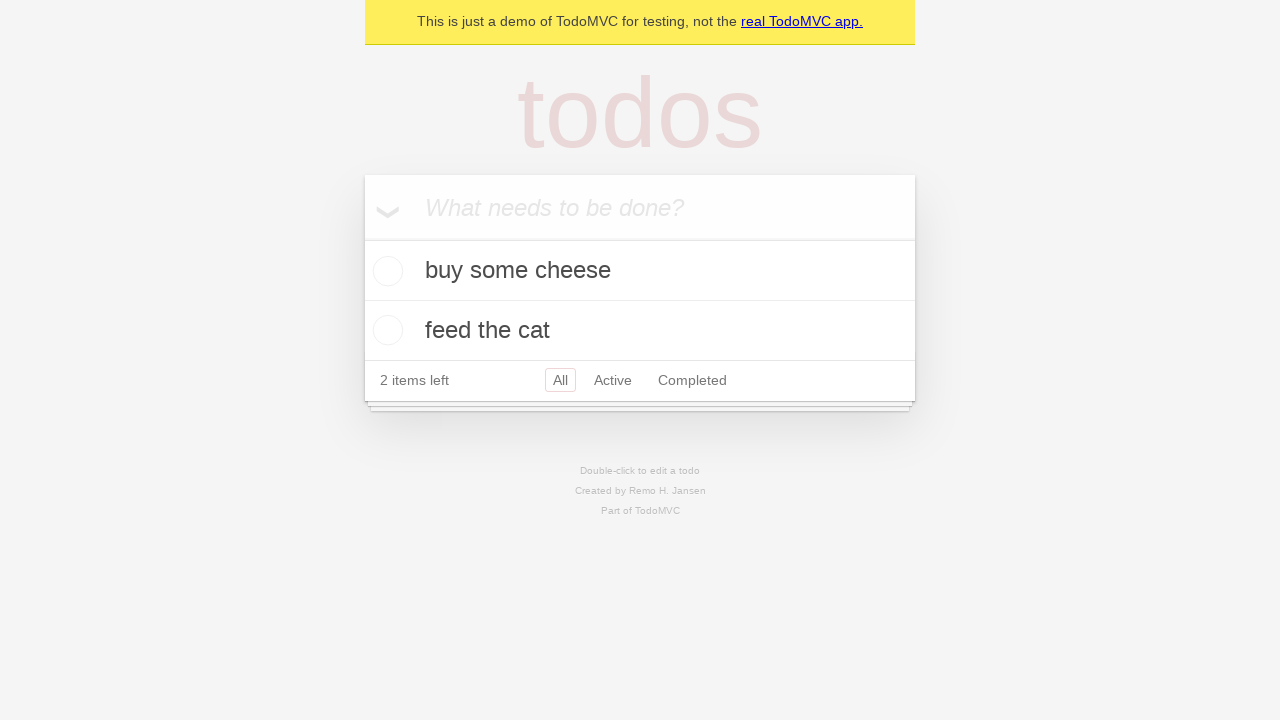

Filled third todo input with 'book a doctors appointment' on internal:attr=[placeholder="What needs to be done?"i]
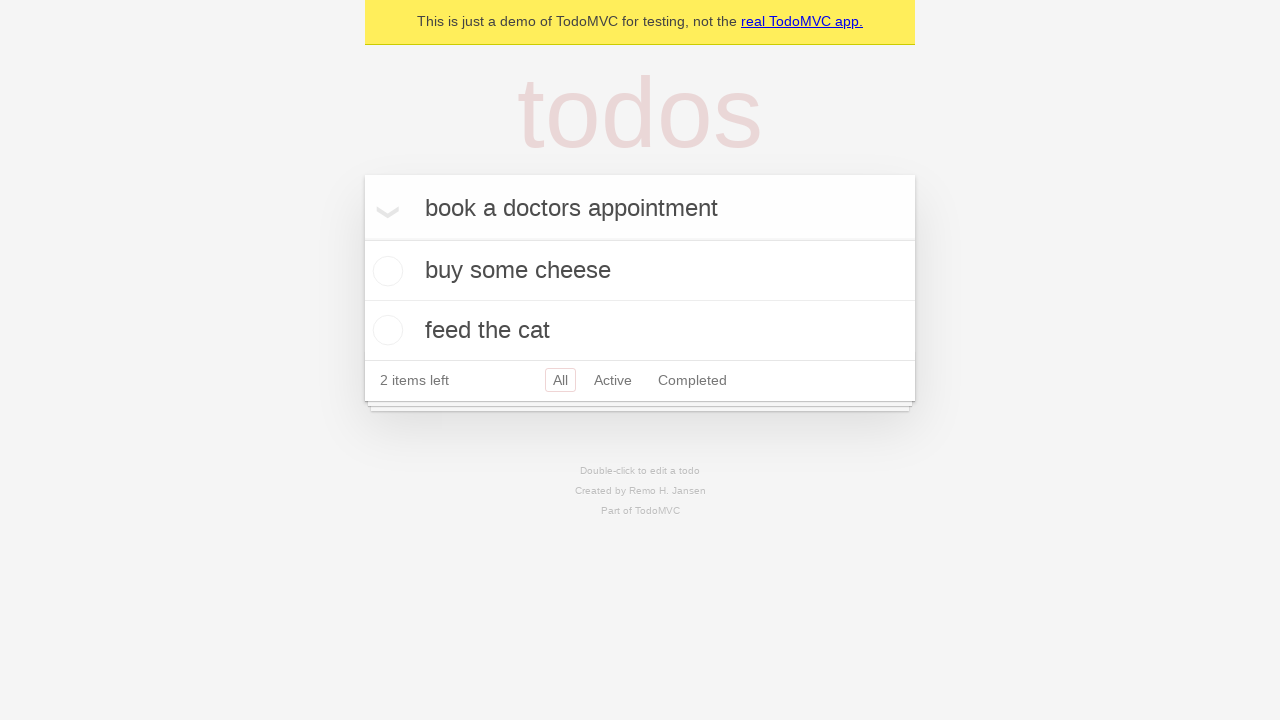

Pressed Enter to create third todo on internal:attr=[placeholder="What needs to be done?"i]
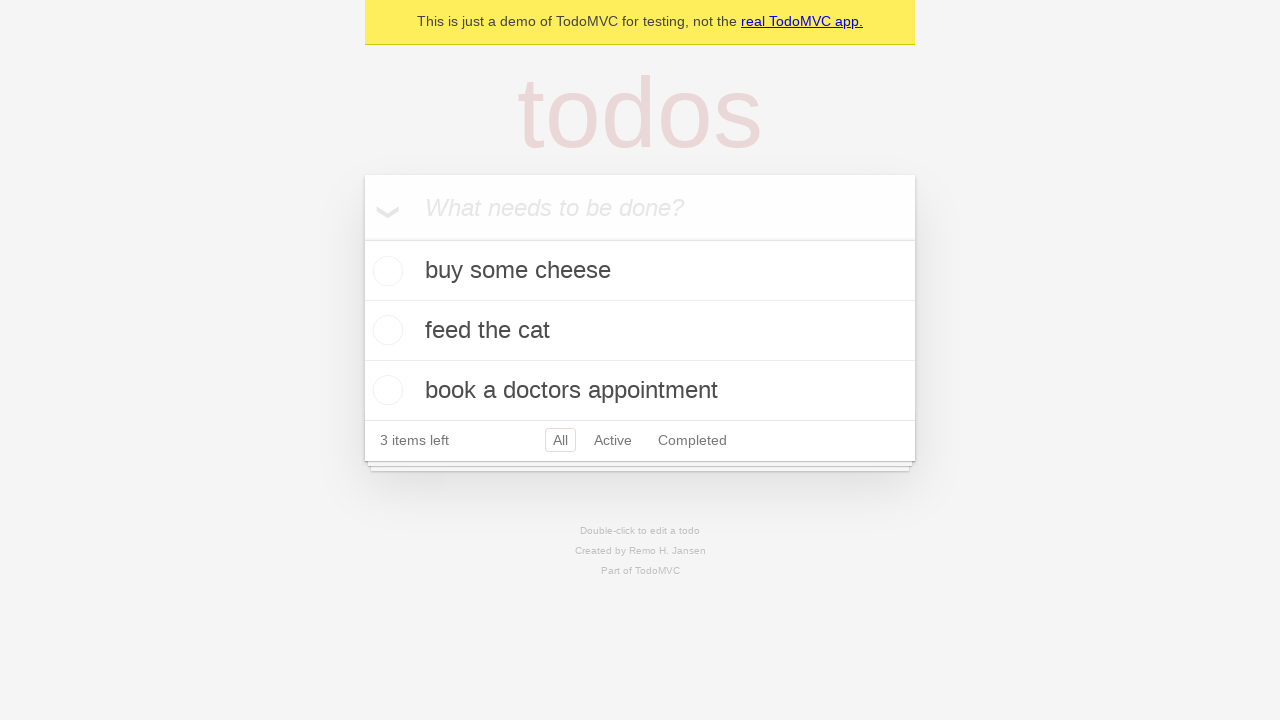

Waited for all 3 todos to be created
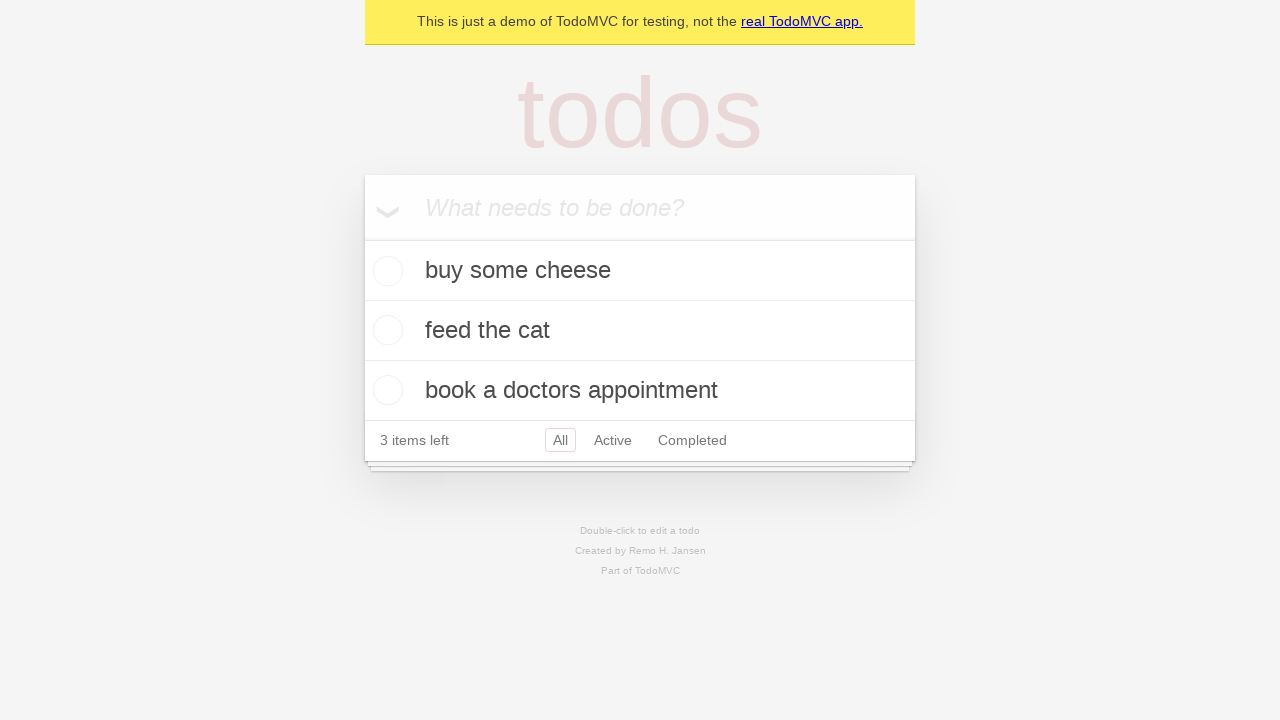

Double-clicked second todo to enter edit mode at (640, 331) on internal:testid=[data-testid="todo-item"s] >> nth=1
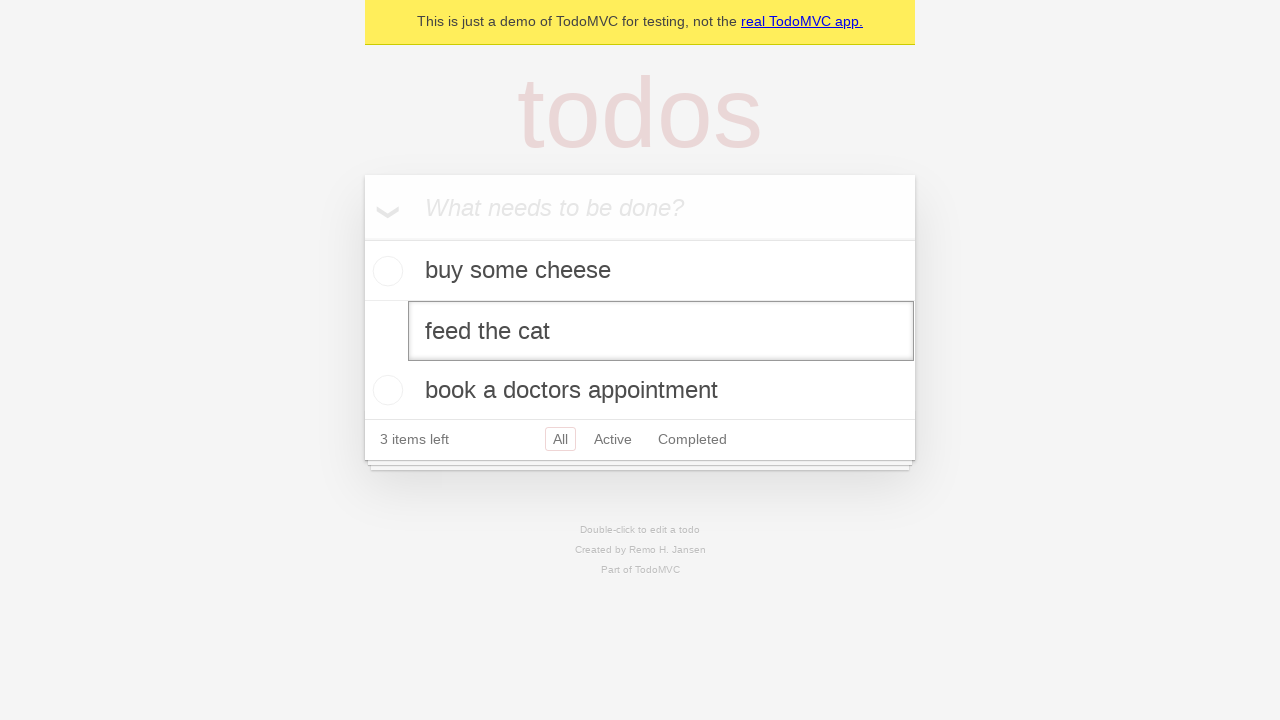

Filled edit input with 'buy some sausages' on internal:testid=[data-testid="todo-item"s] >> nth=1 >> internal:role=textbox[nam
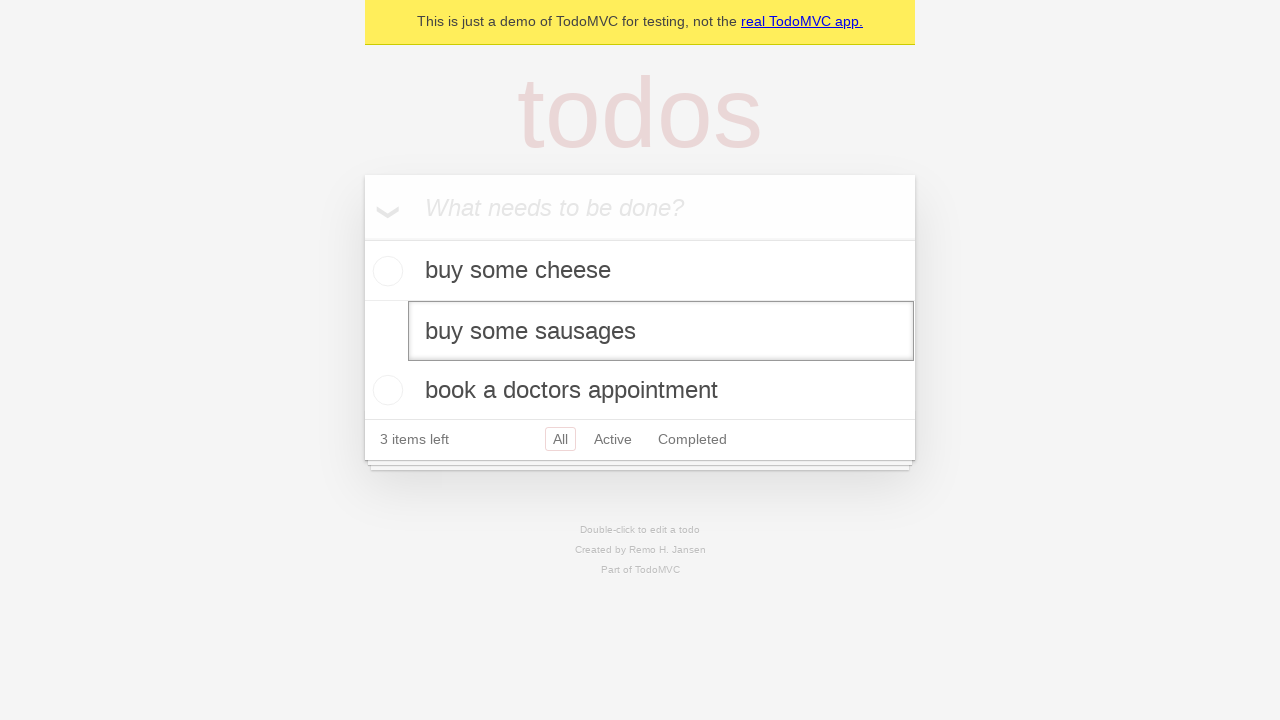

Dispatched blur event to save edit
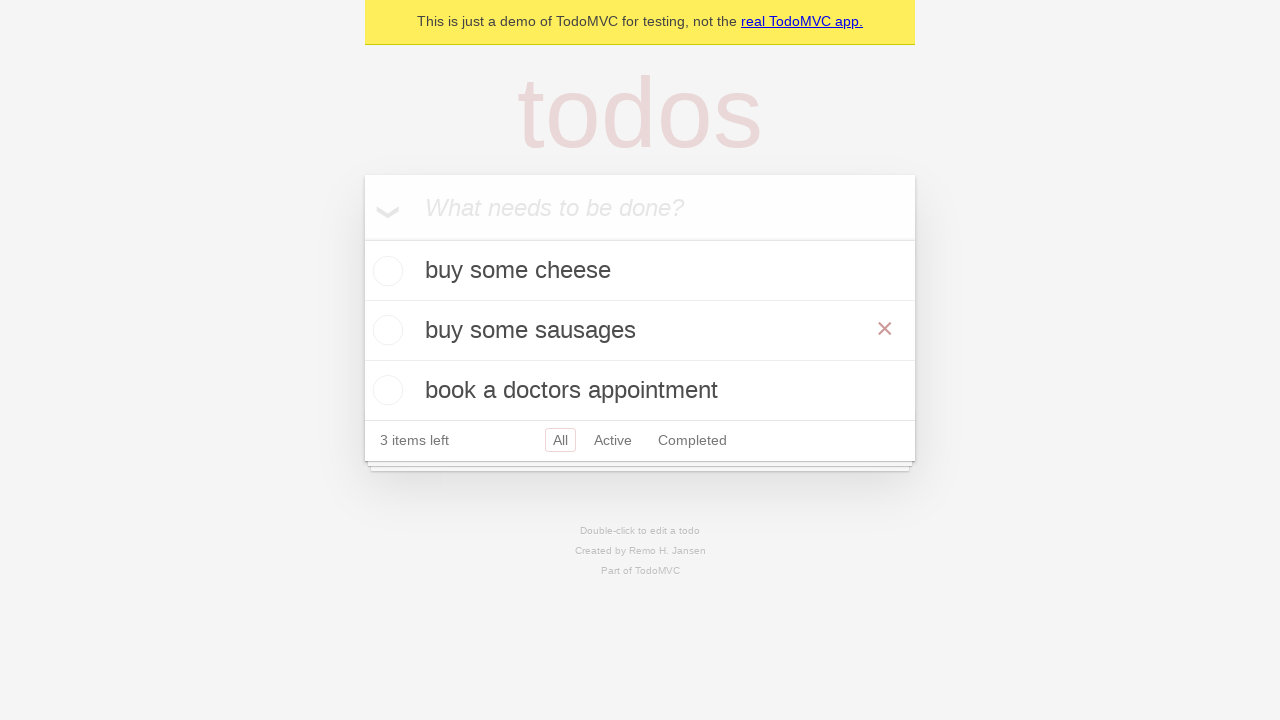

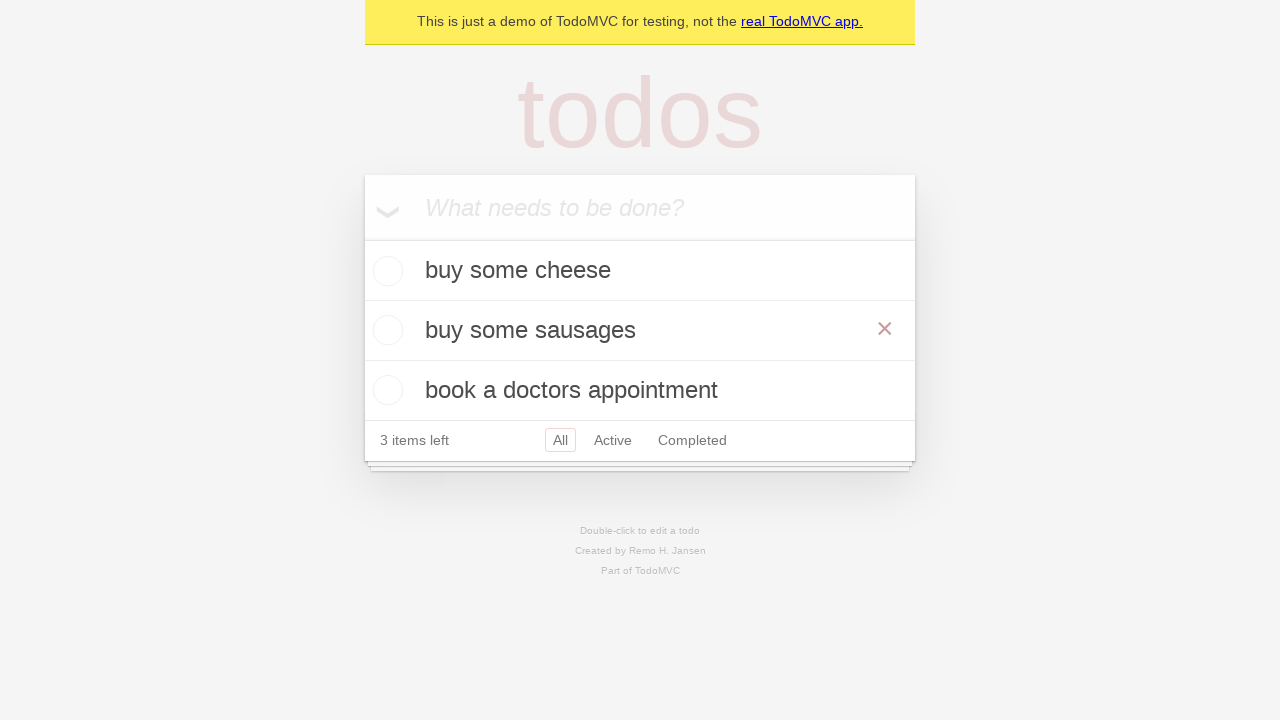